Tests window switching functionality by opening a new window, switching to it to verify content, then switching back to the parent window

Starting URL: https://the-internet.herokuapp.com/windows

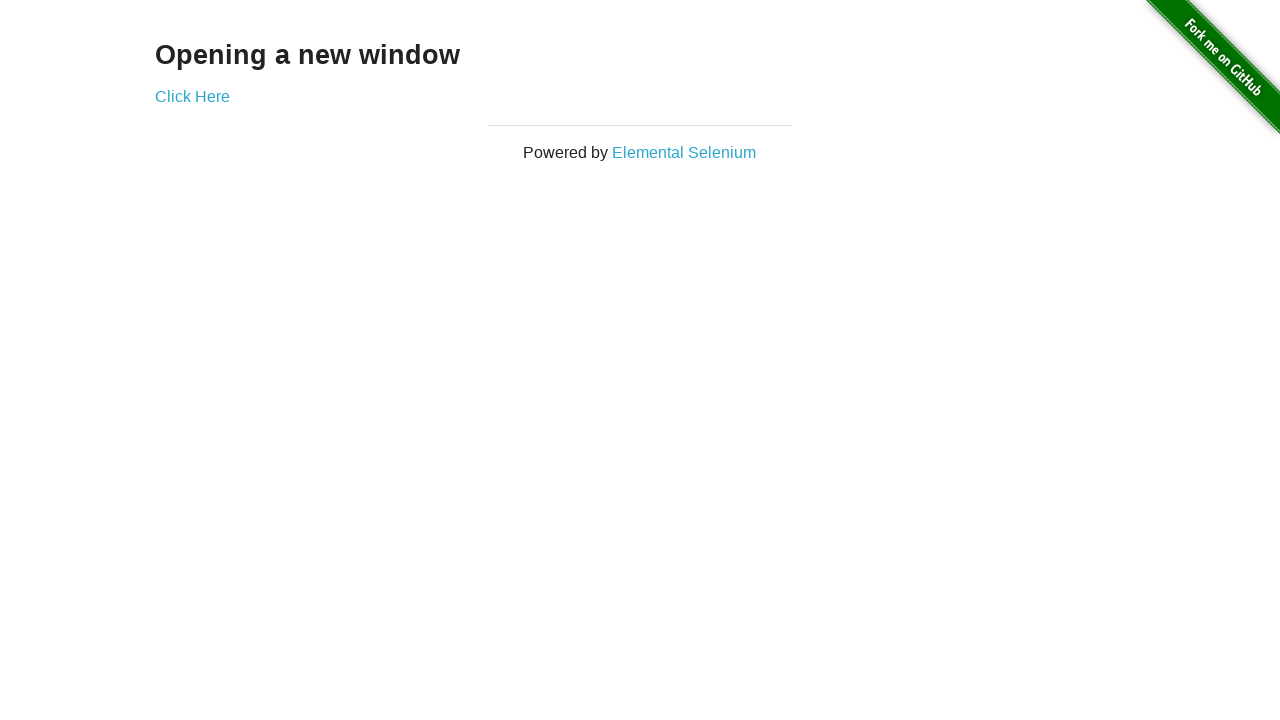

Clicked 'Click Here' link to open new window at (192, 96) on text=Click Here
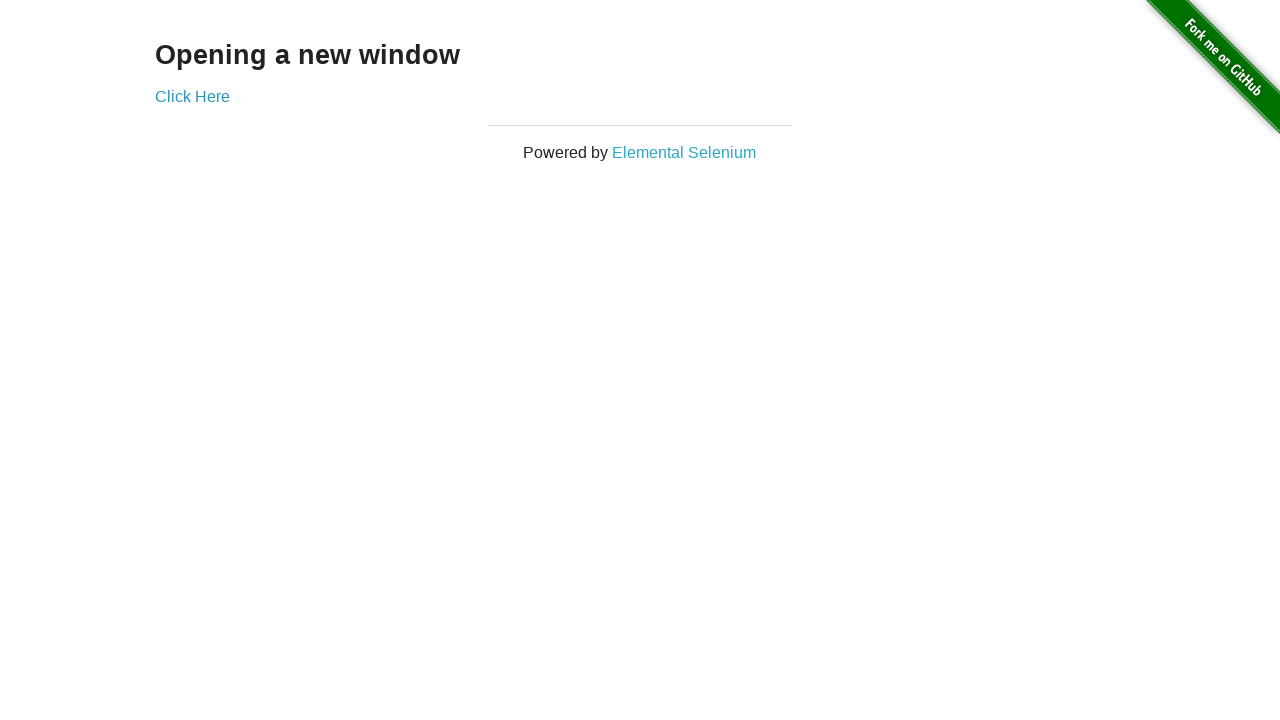

New window opened and captured
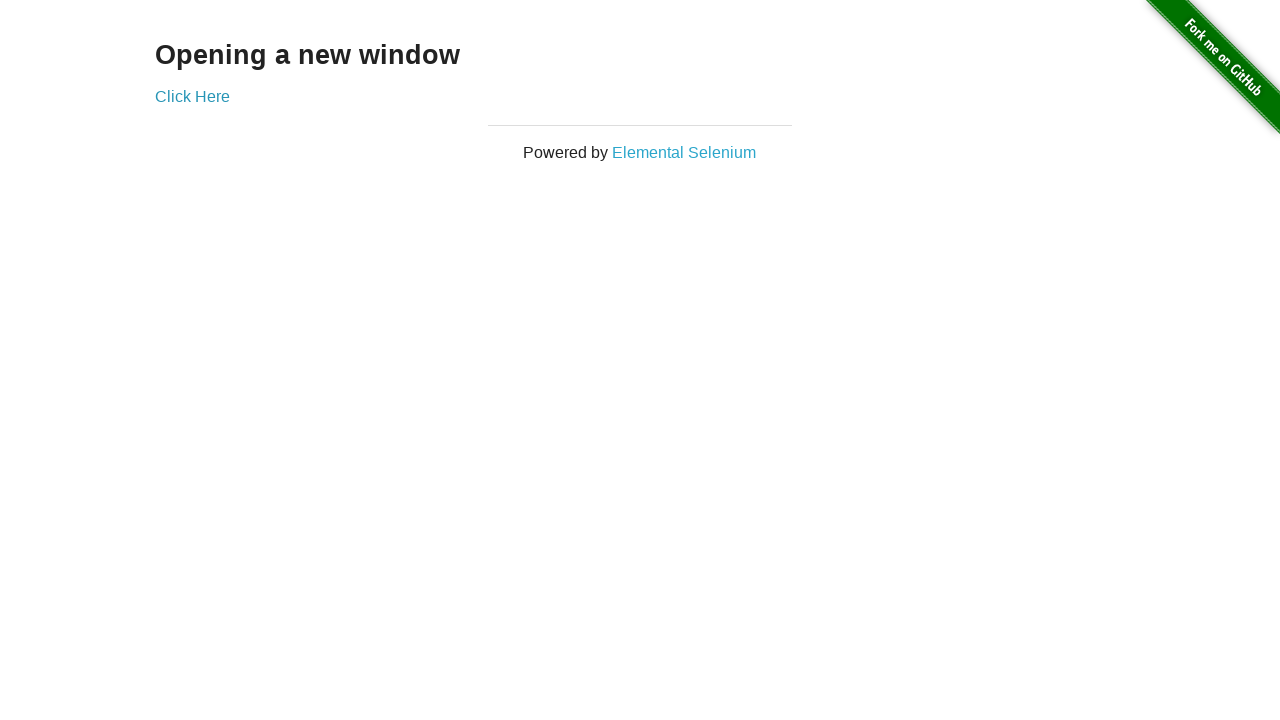

New window page loaded
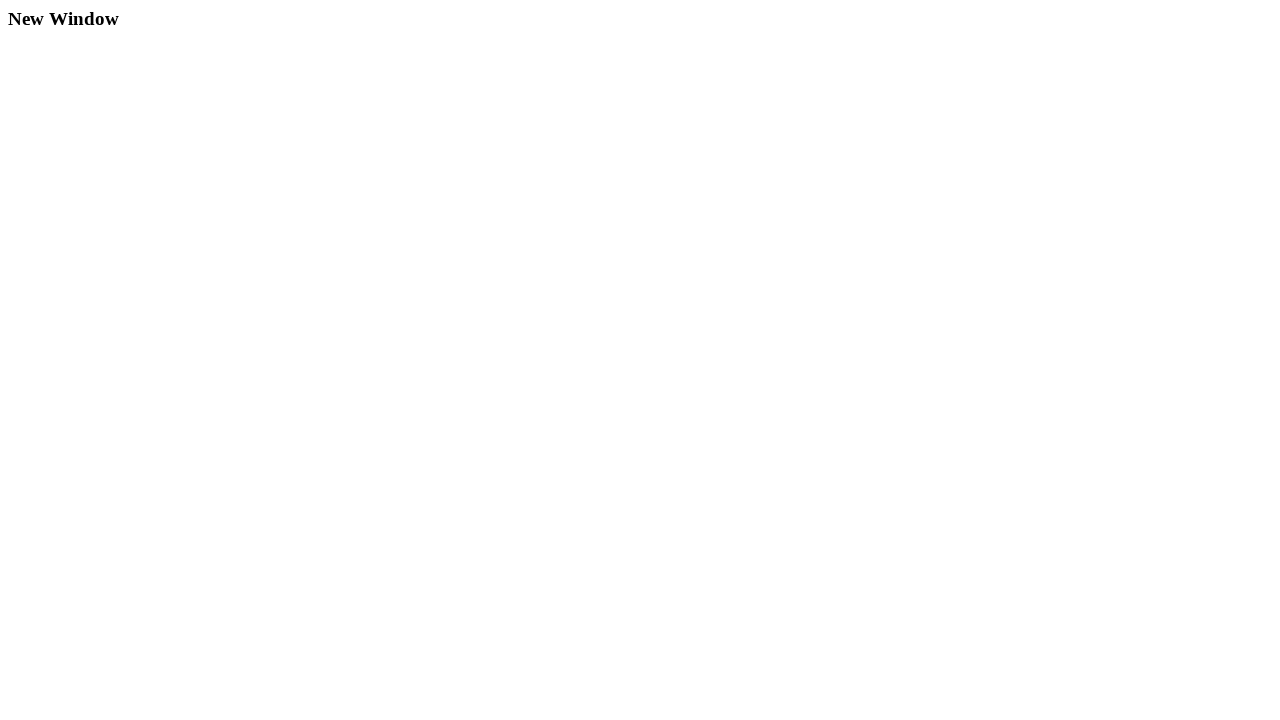

Extracted heading text from child window: 'New Window'
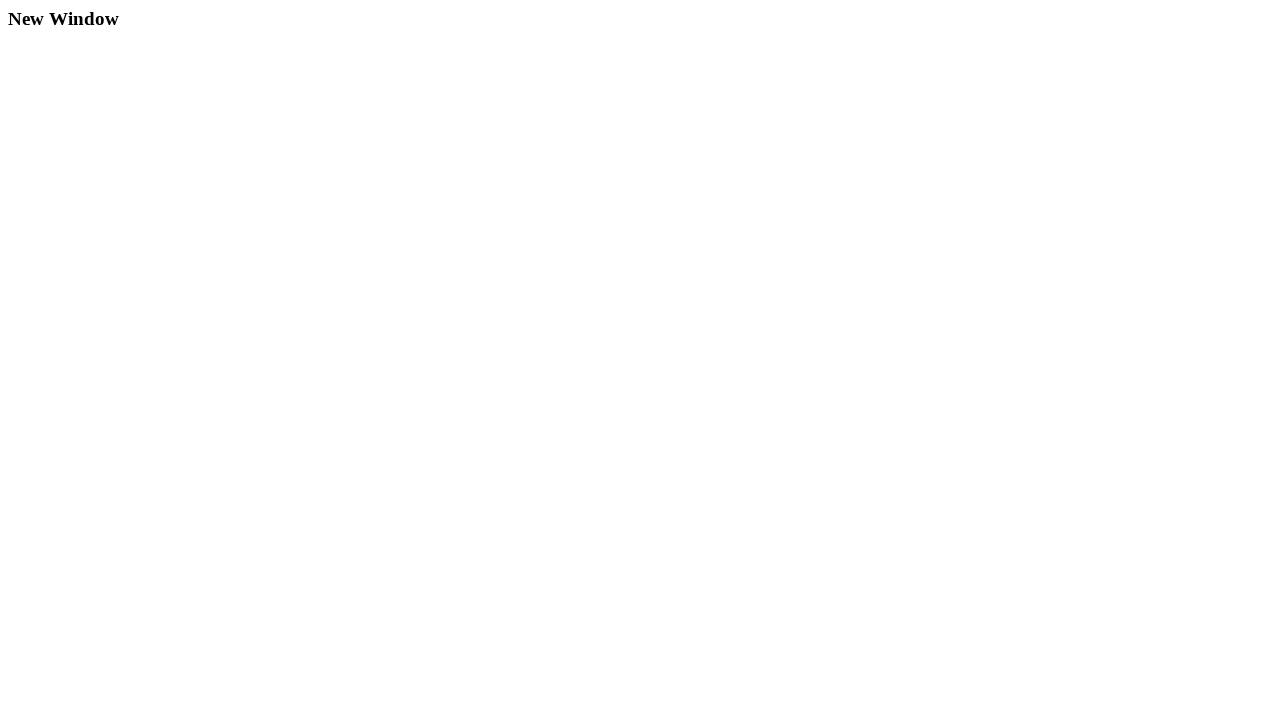

Extracted heading text from parent window: 'Opening a new window'
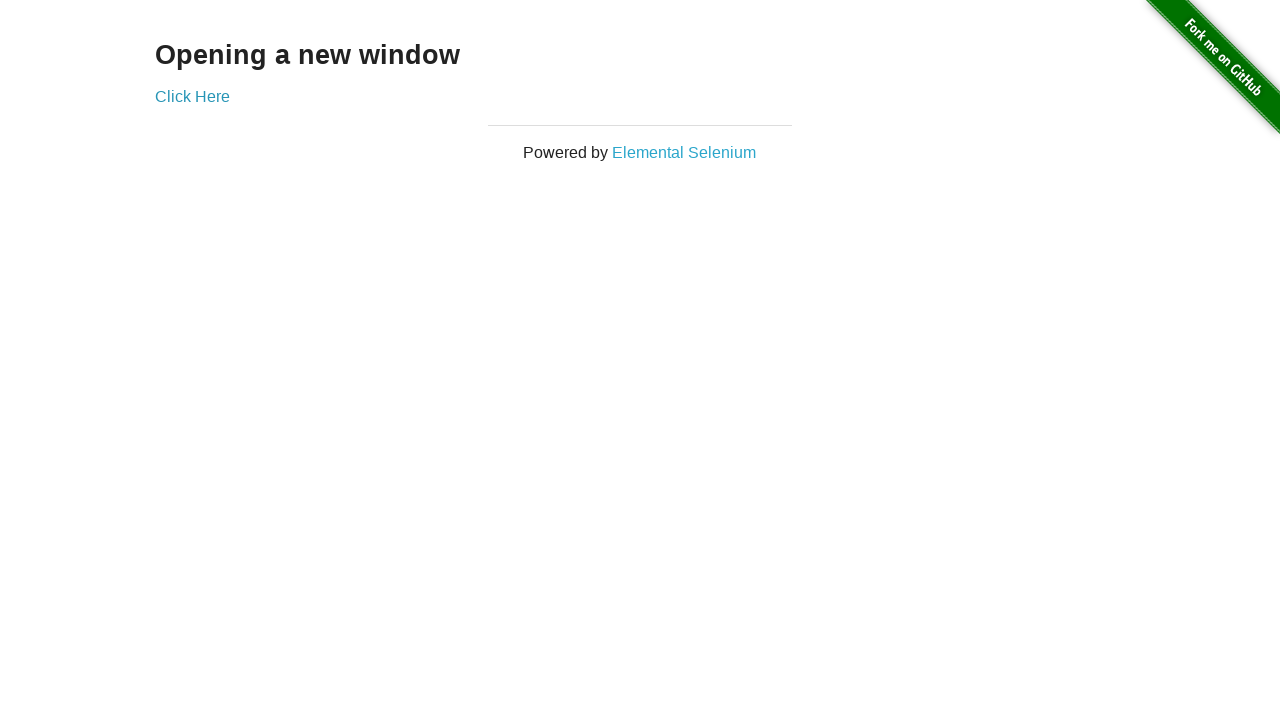

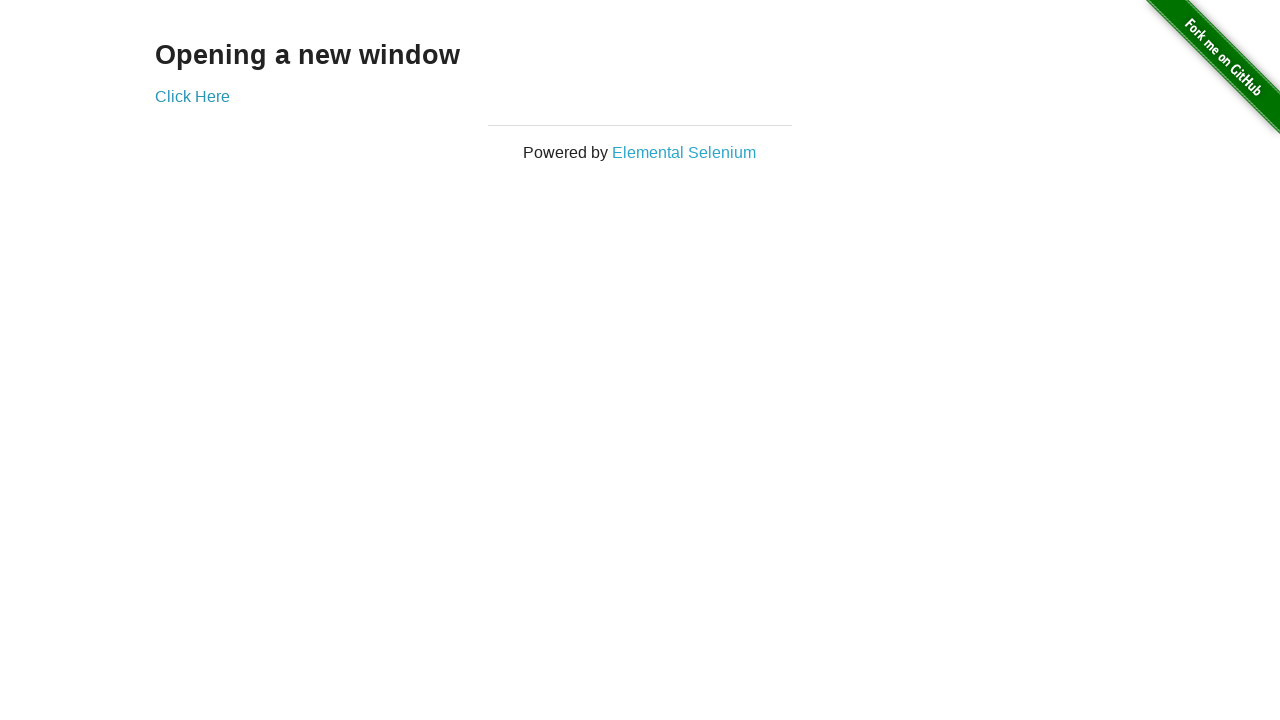